Navigates to an LMS homepage and clicks on the "All Courses" link to view the course listing page, then waits for courses to be displayed.

Starting URL: https://alchemy.hguy.co/lms

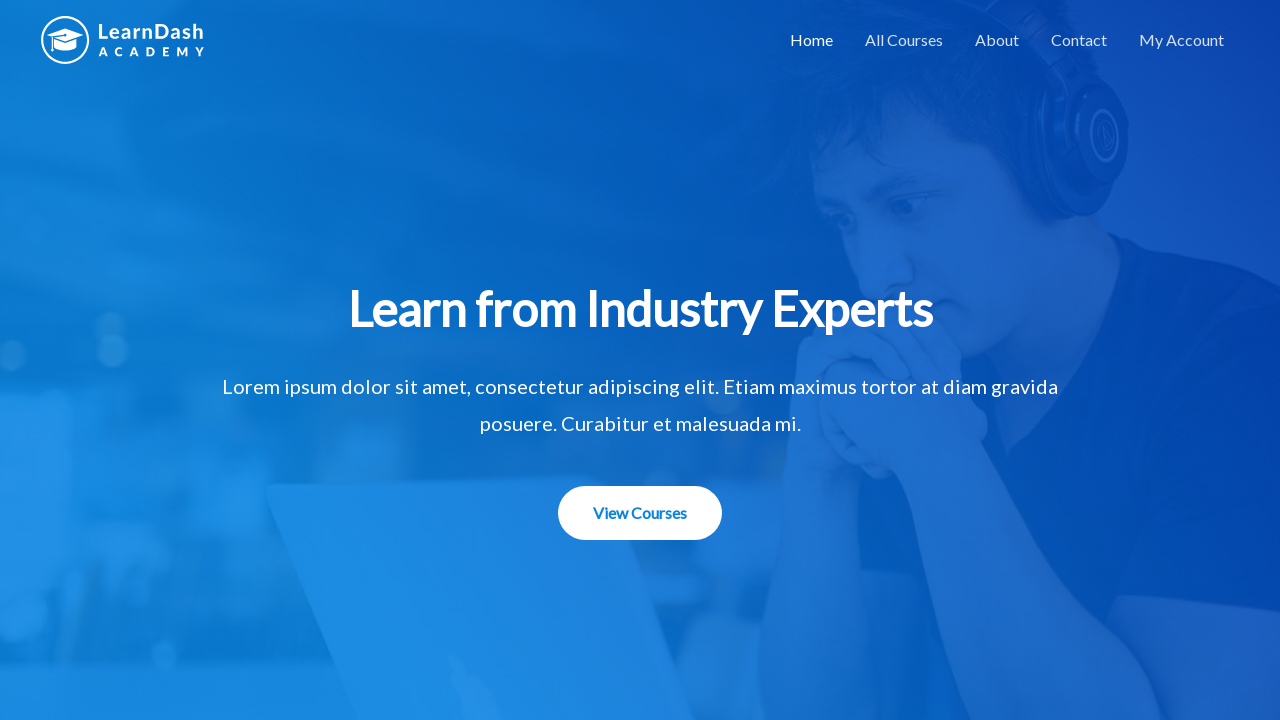

Navigated to LMS homepage
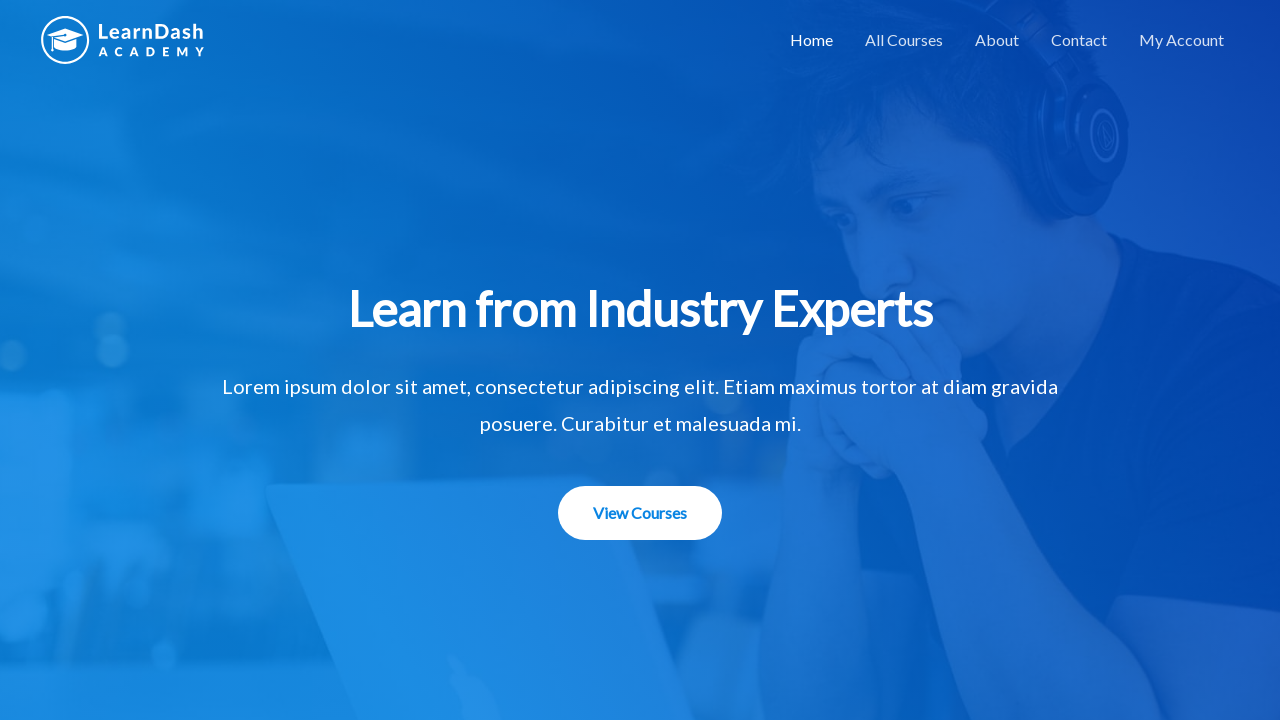

Clicked on 'All Courses' link at (904, 40) on xpath=//a[text()='All Courses']
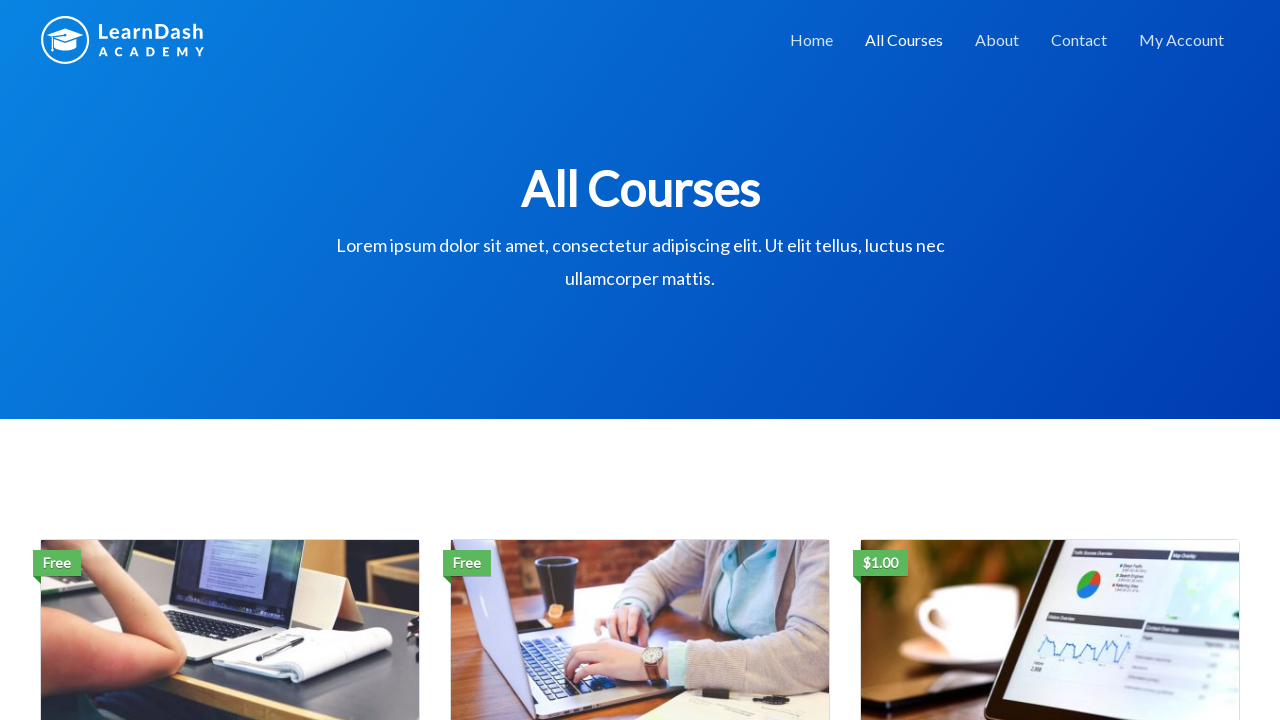

Course listings loaded and displayed
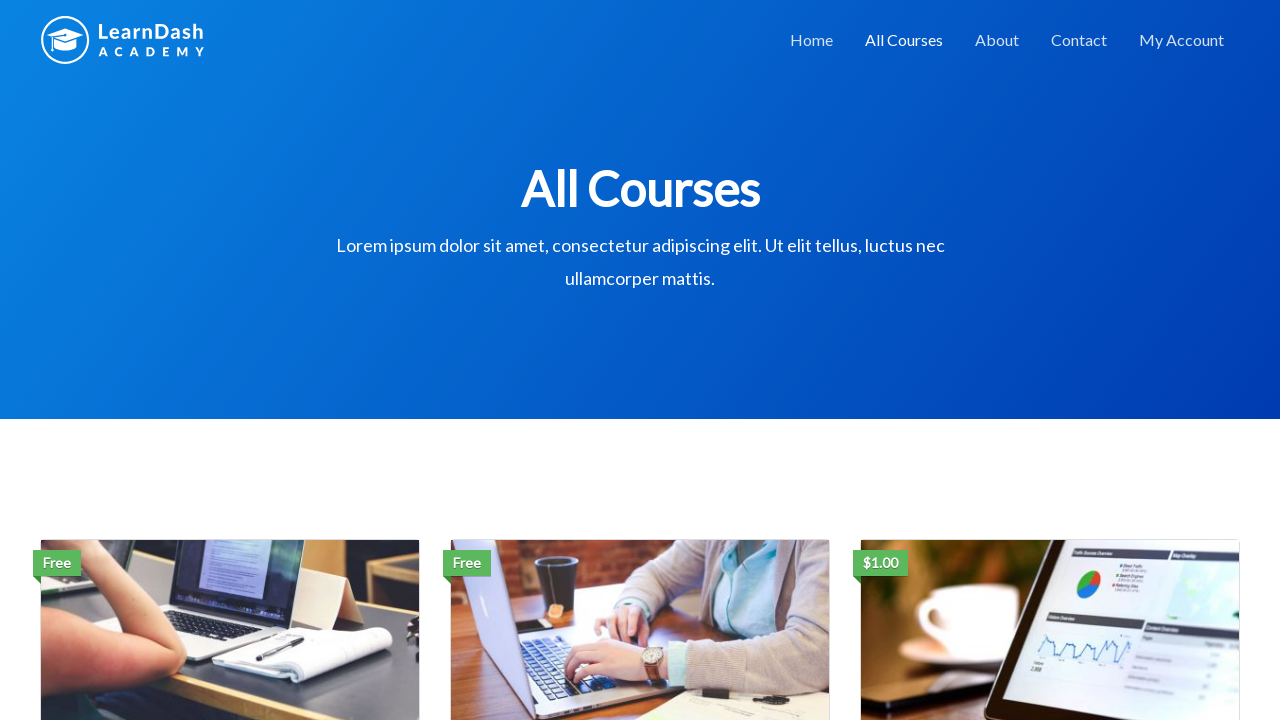

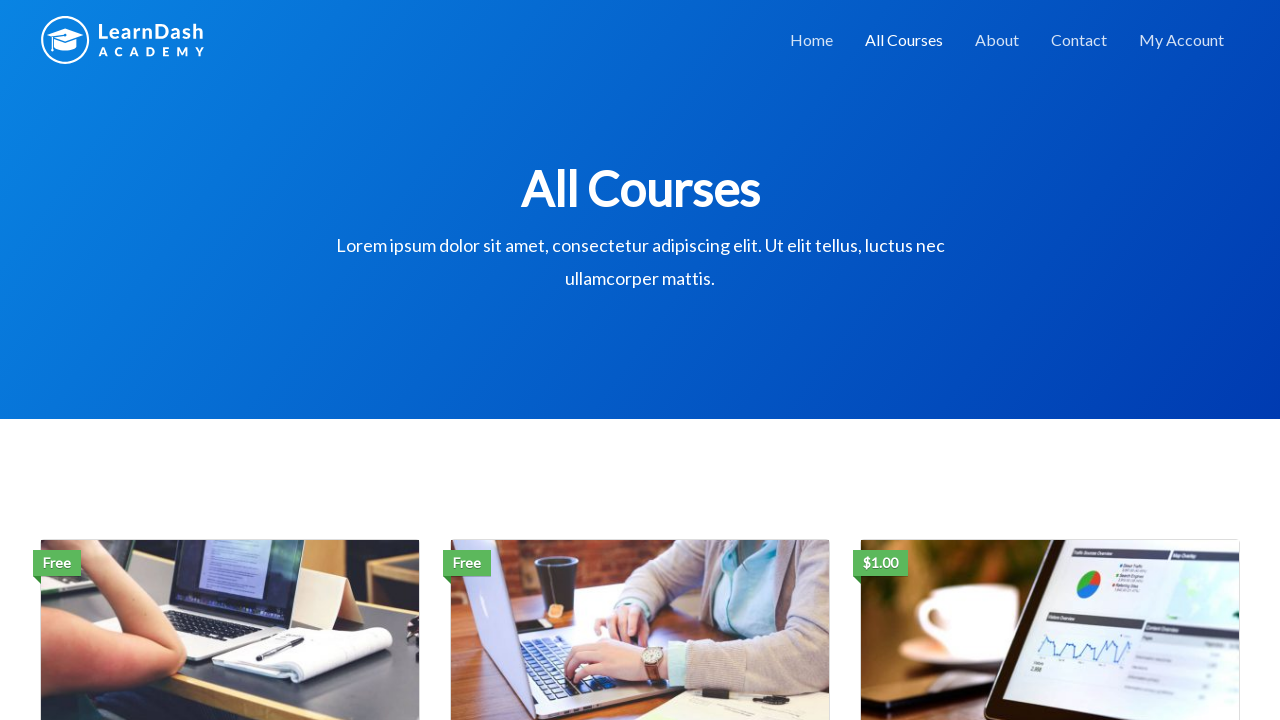